Tests dynamic table generation by clicking to expand a details section, clearing and entering JSON data into a textarea, refreshing the table, and verifying the table rows are created.

Starting URL: https://testpages.herokuapp.com/styled/tag/dynamic-table.html

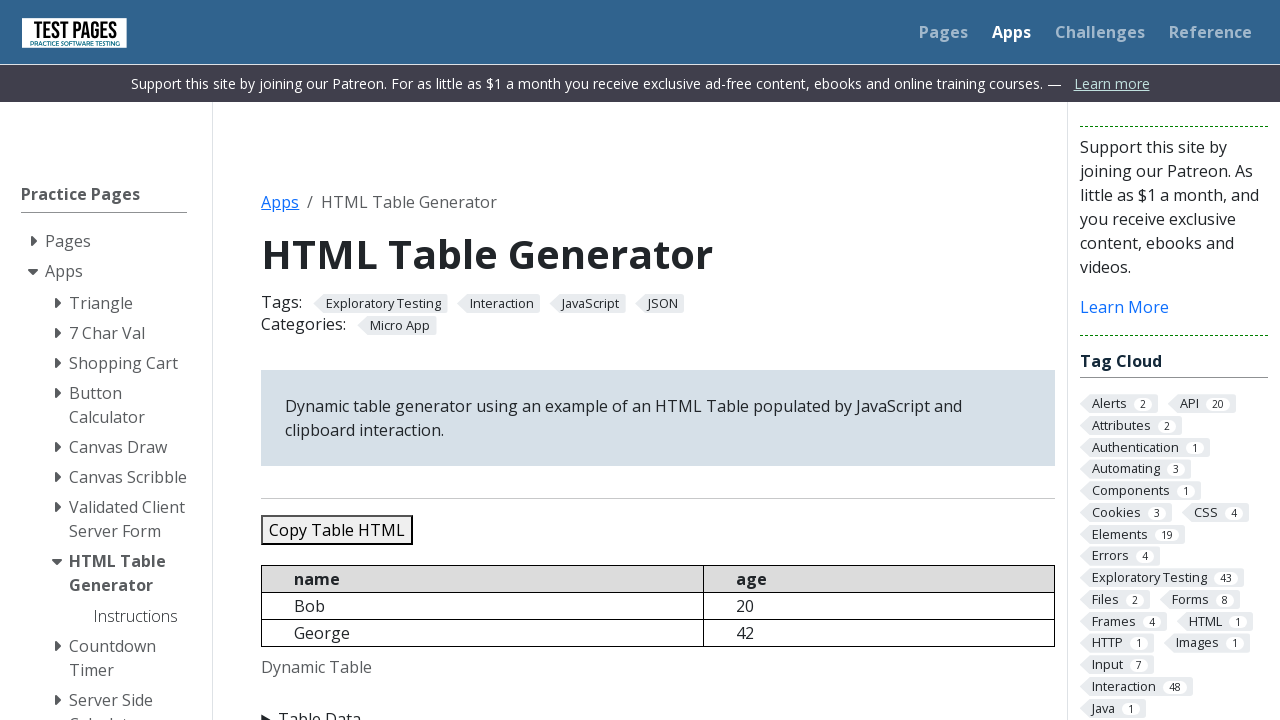

Clicked summary element to expand details section at (658, 708) on summary
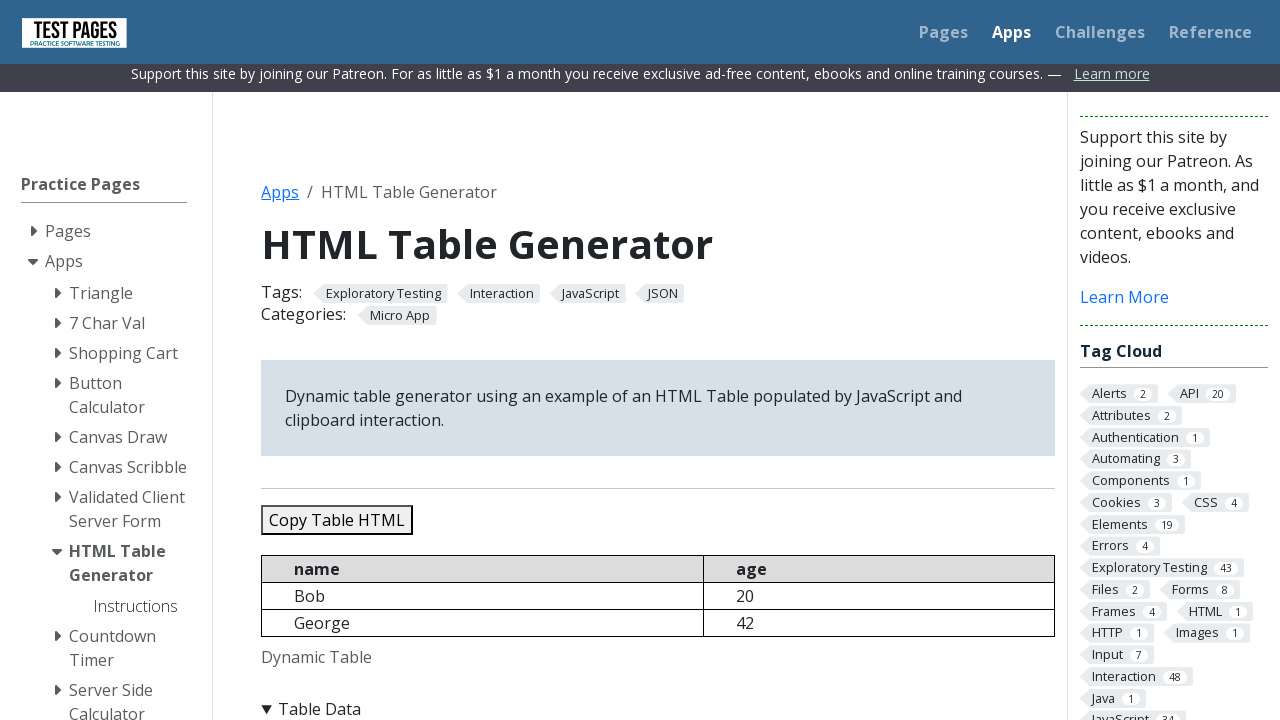

Clicked JSON data textarea at (658, 360) on #jsondata
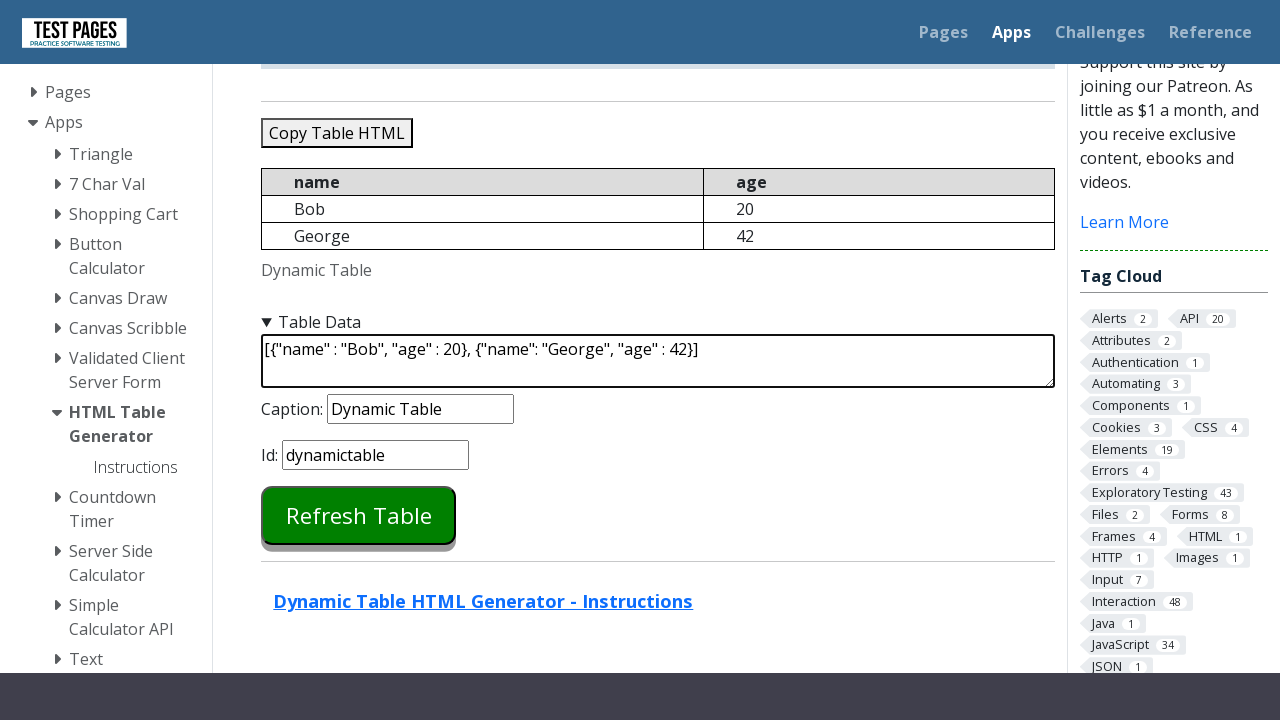

Cleared JSON data textarea on #jsondata
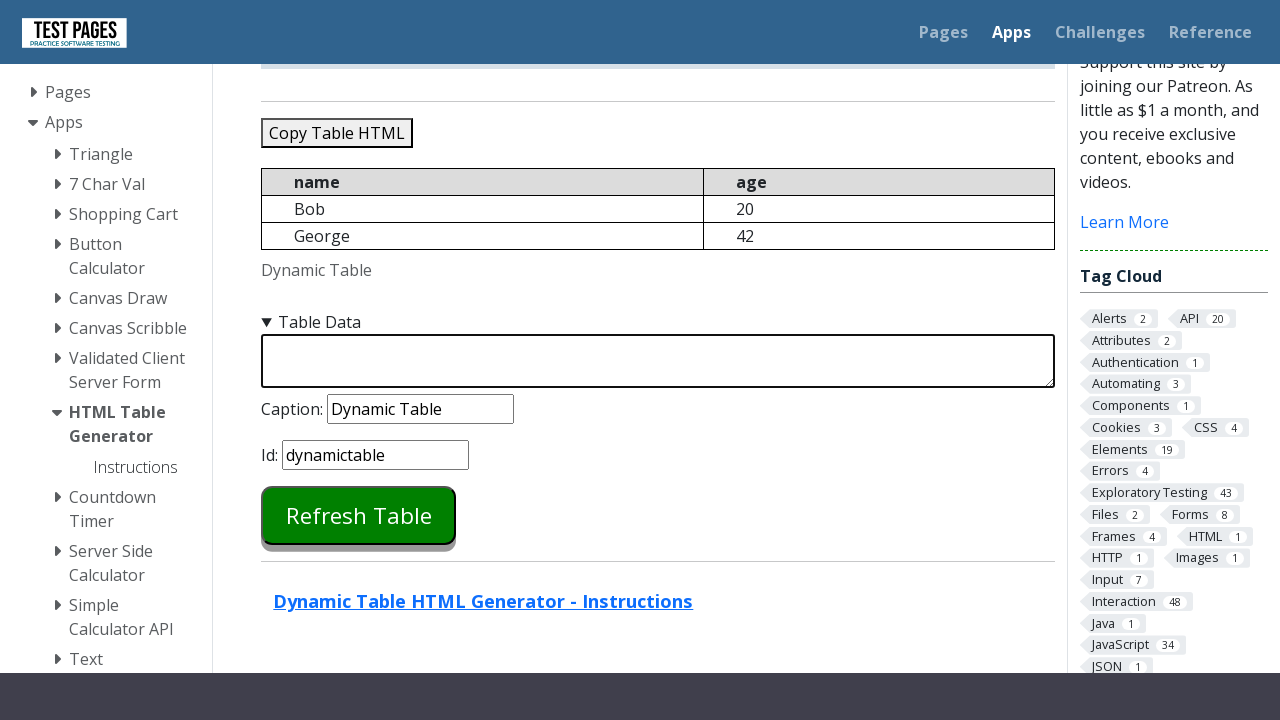

Entered JSON data with three records (Bob, George, John Wick) on #jsondata
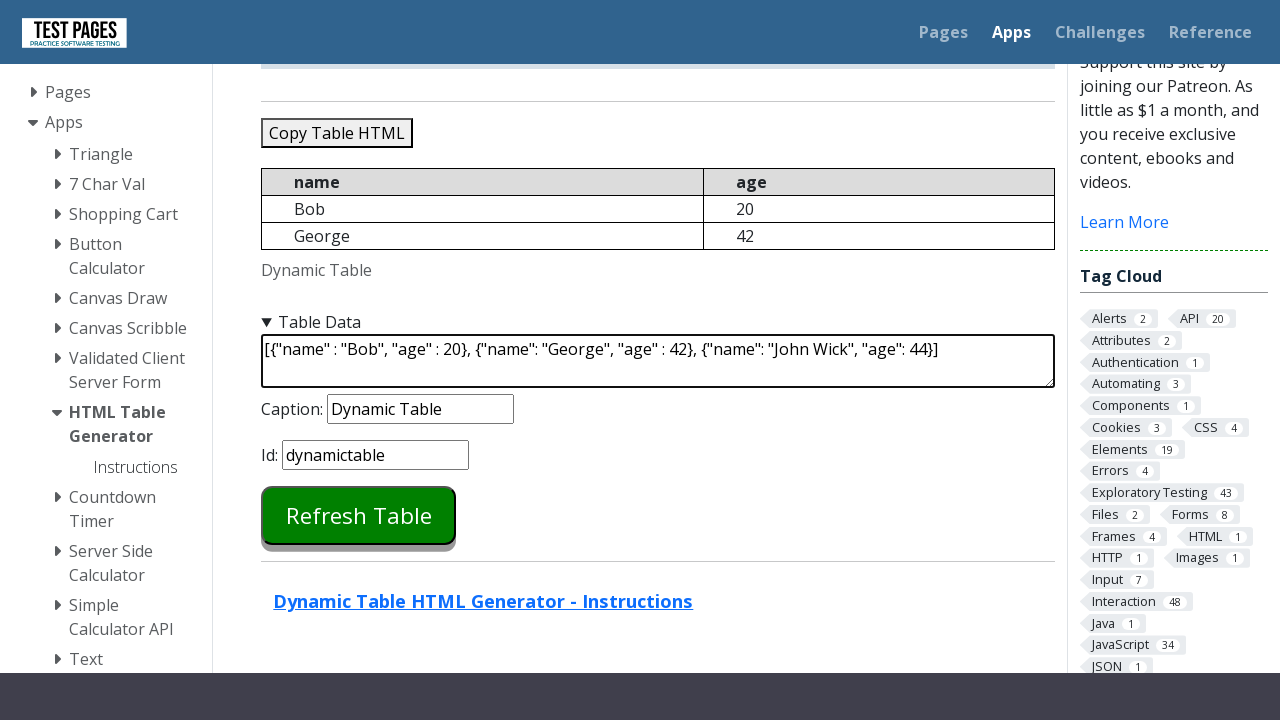

Clicked refresh table button at (359, 515) on #refreshtable
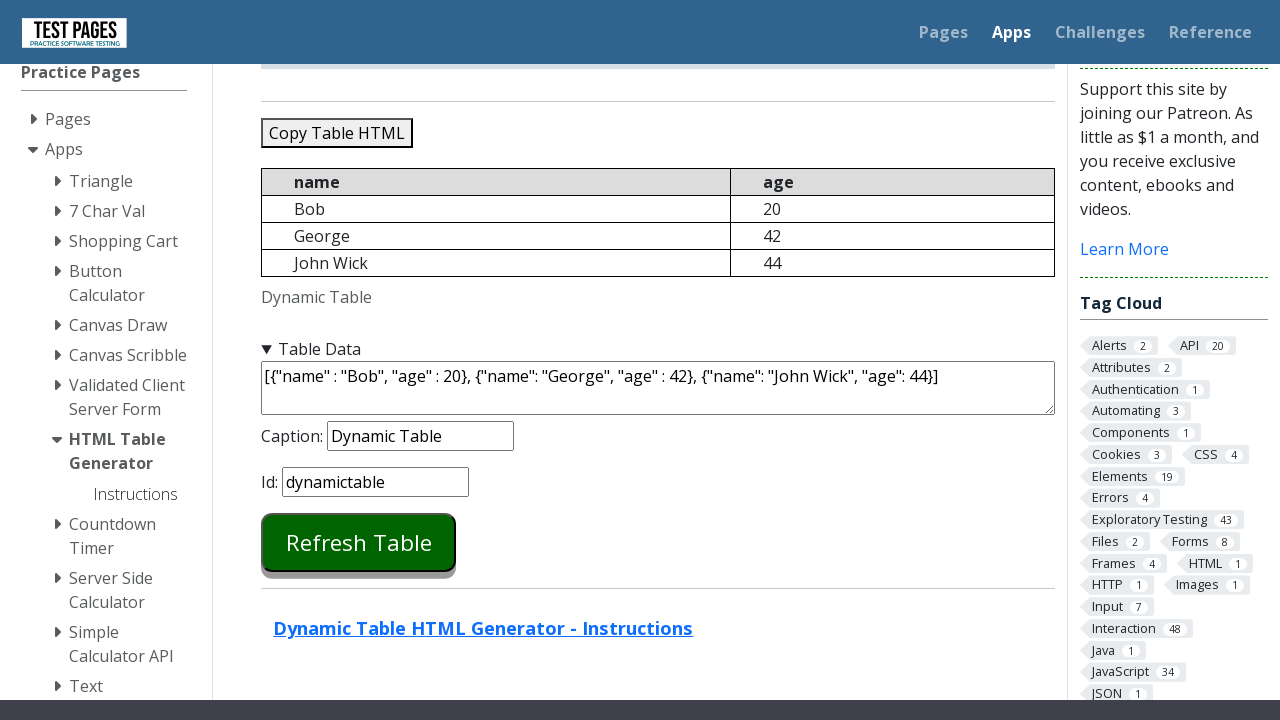

Table rows loaded and visible
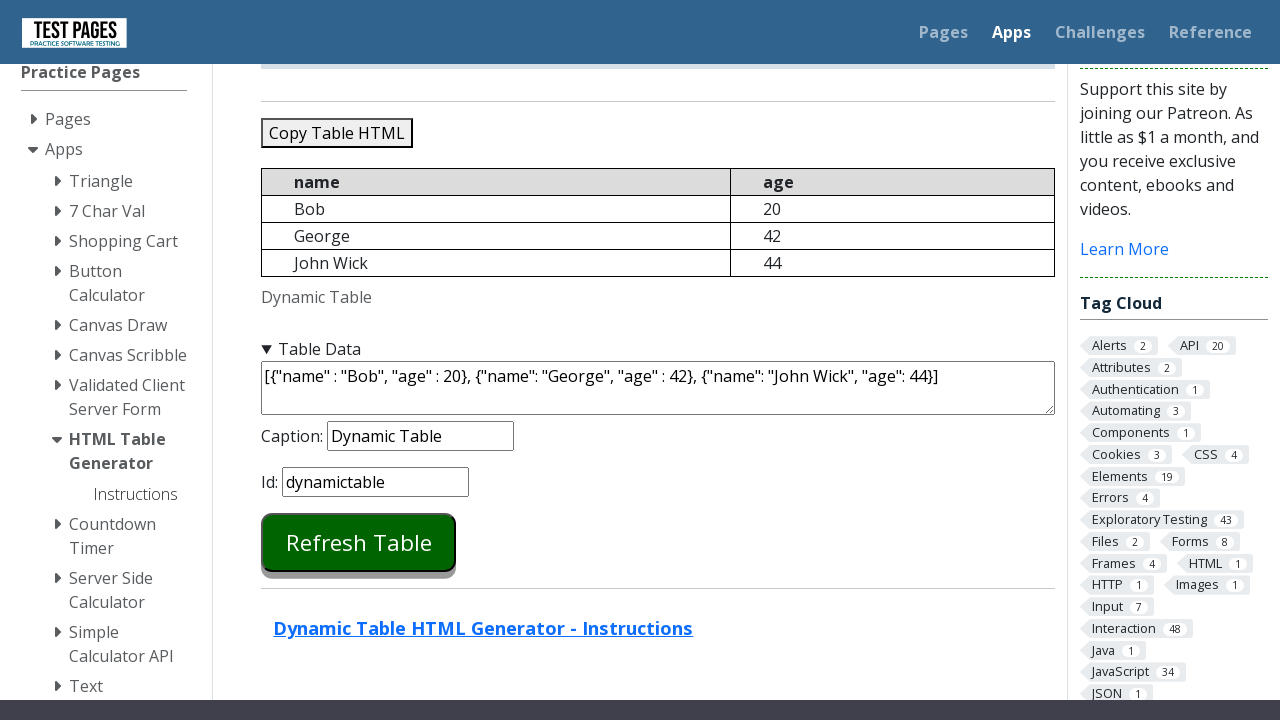

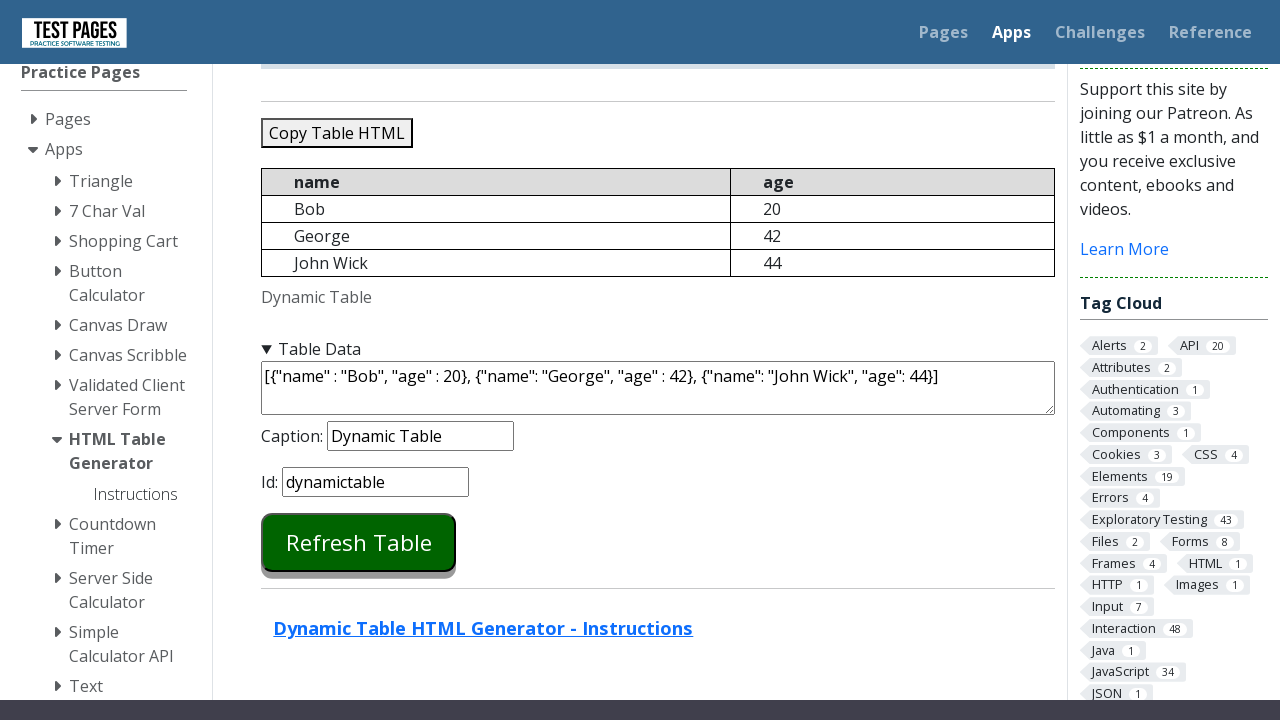